Navigates to automationtalks.com and verifies the page loads by getting the title

Starting URL: https://automationtalks.com/

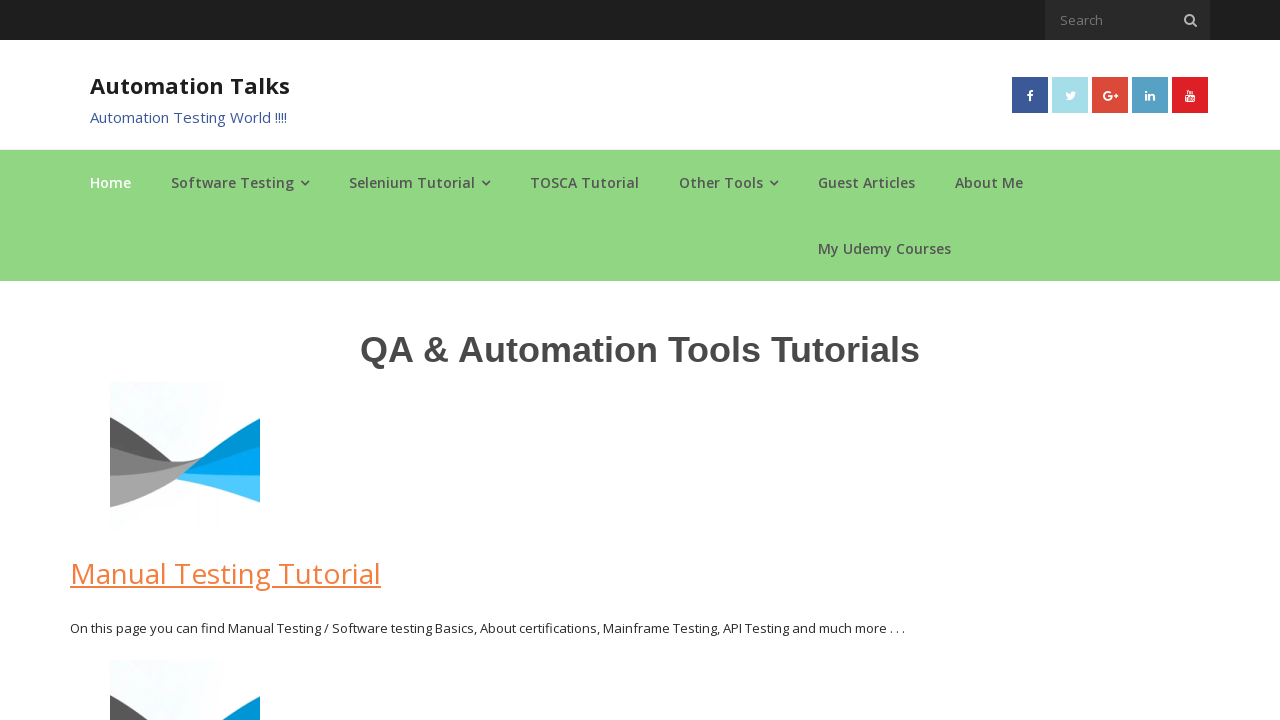

Navigated to https://automationtalks.com/
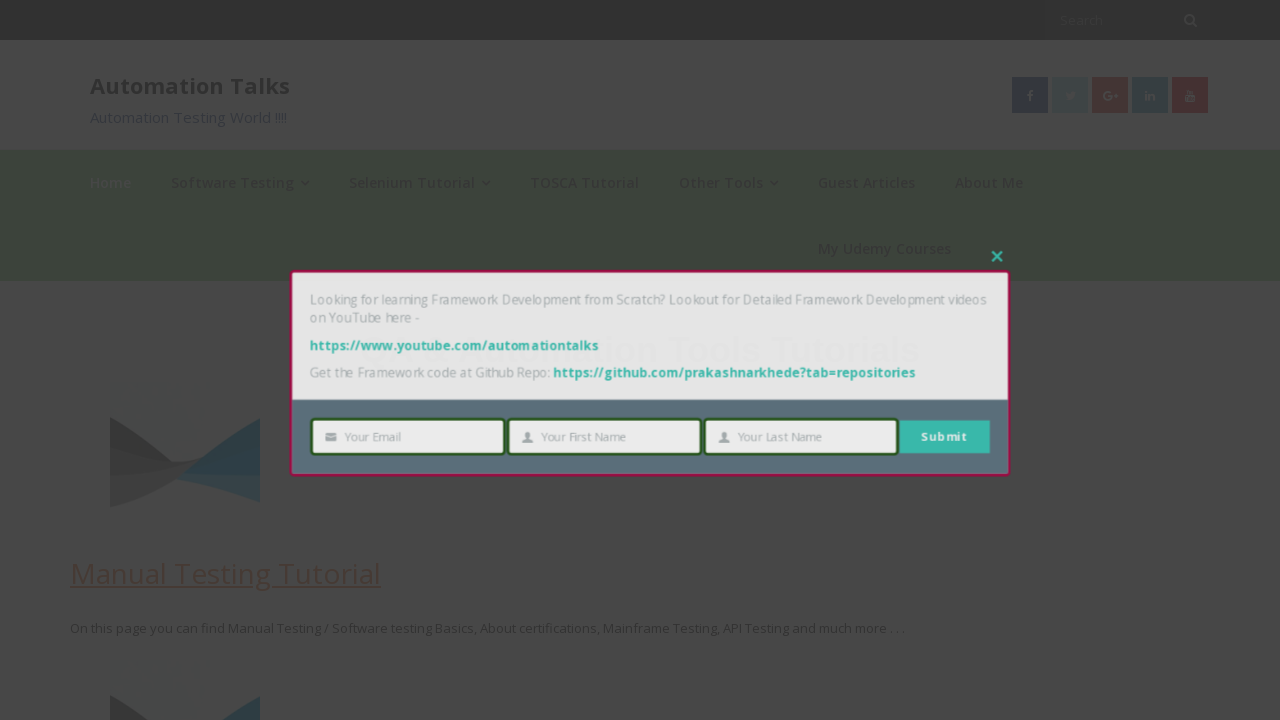

Retrieved page title: AutomationTalks - Learn Automation Testing
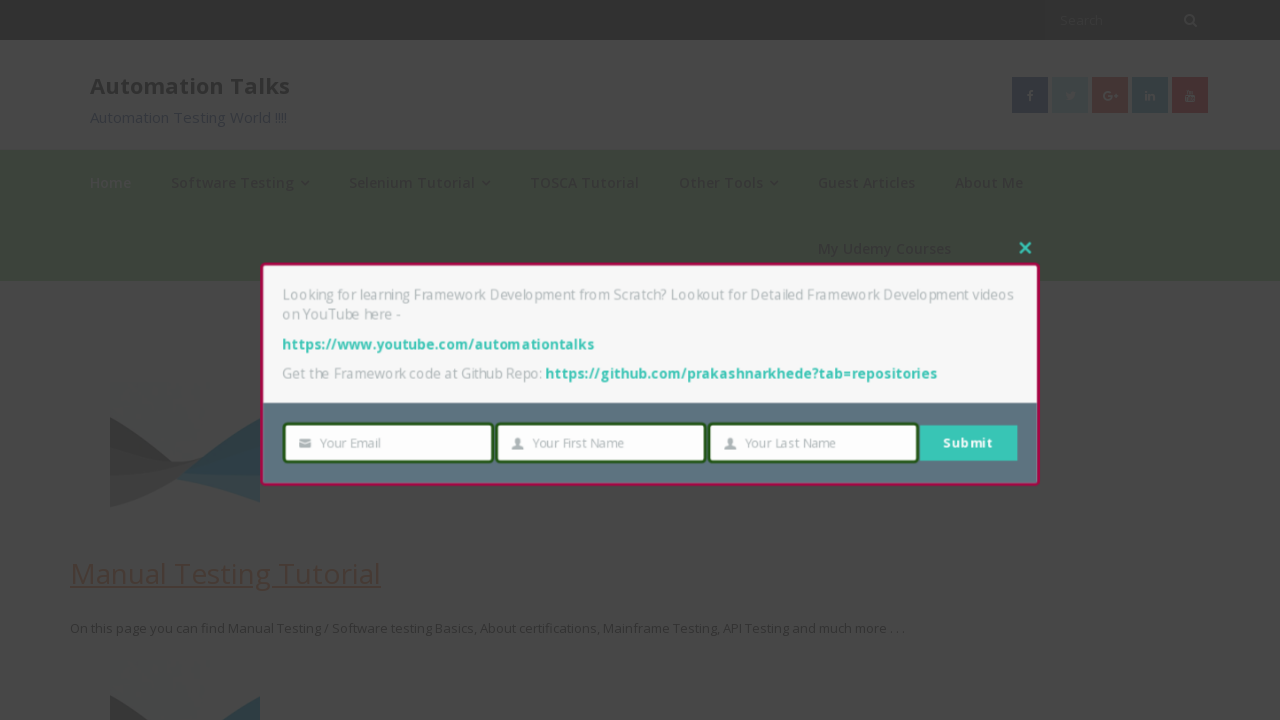

Verified page loaded successfully
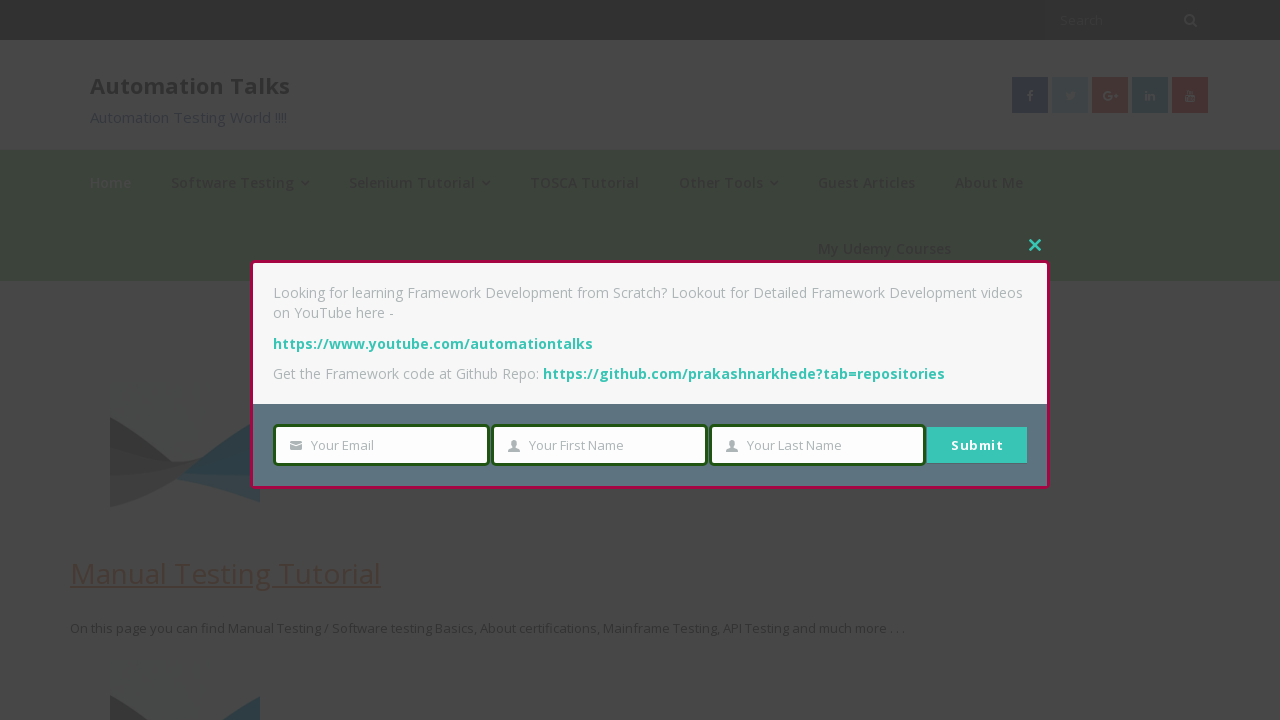

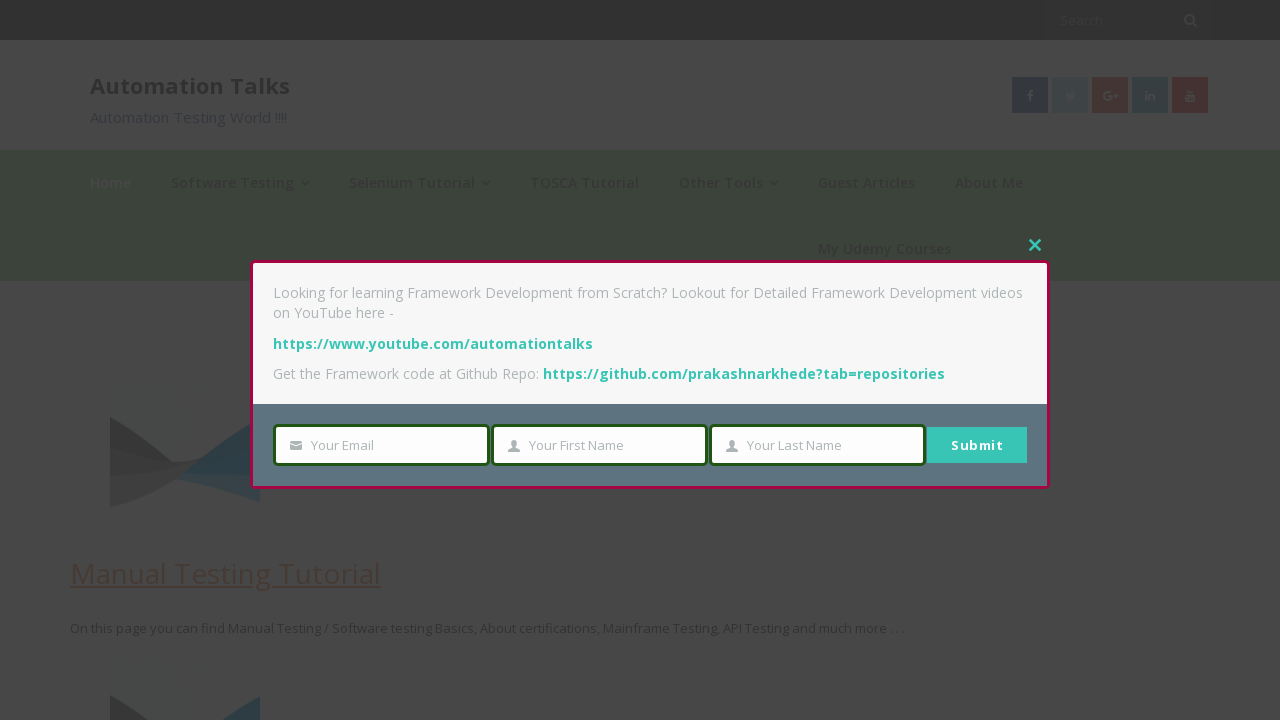